Navigates to Sina Finance stock page and maximizes the browser window

Starting URL: http://finance.sina.com.cn/realstock/company/sh000001/nc.shtml

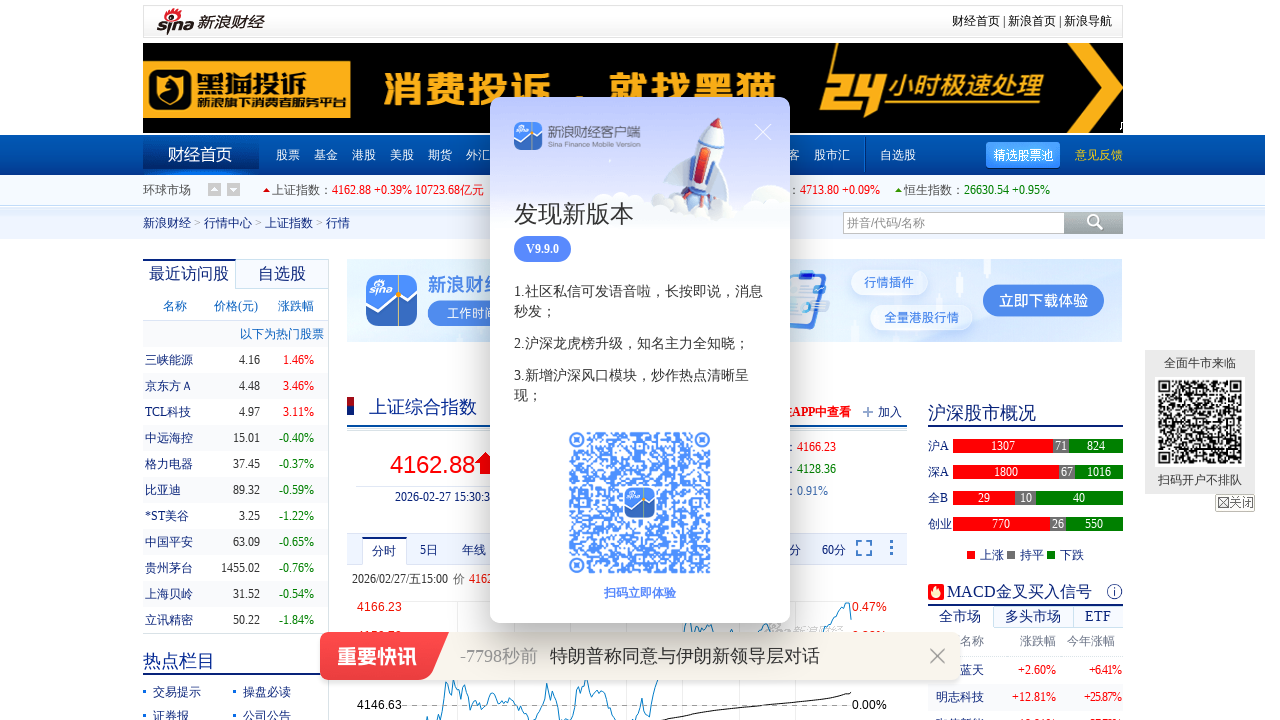

Waited for page DOM to load on Sina Finance stock page
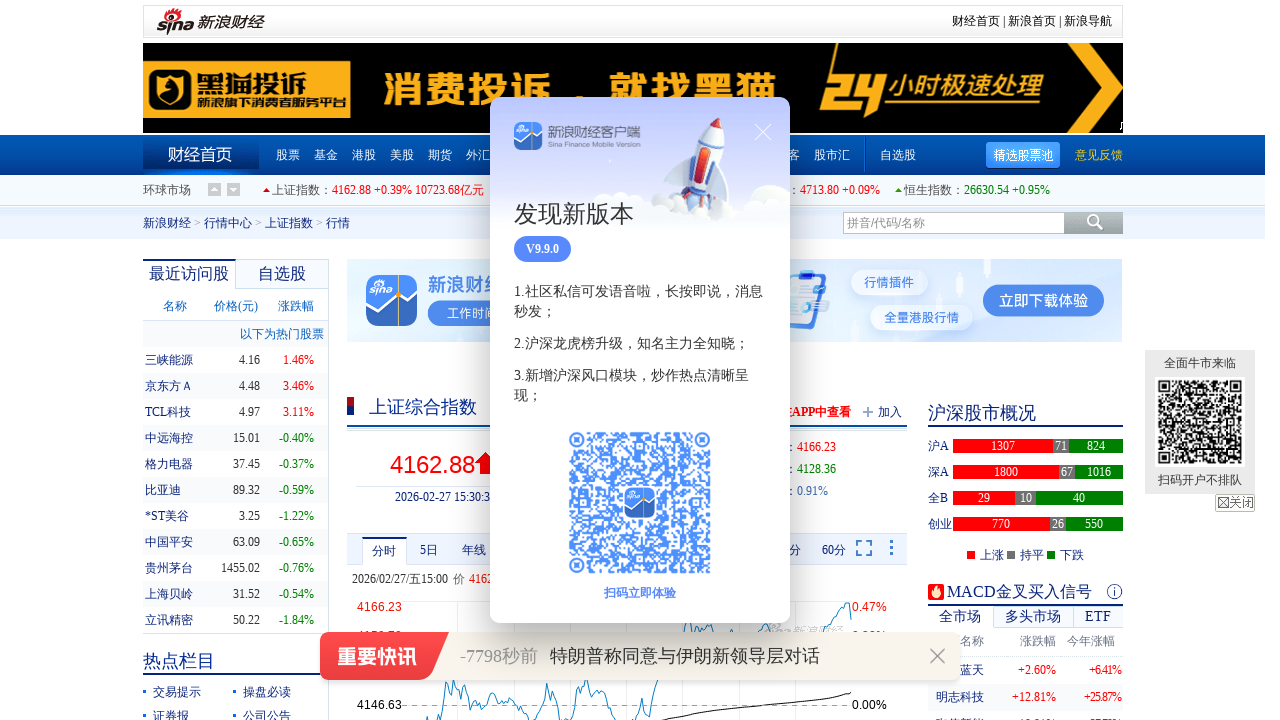

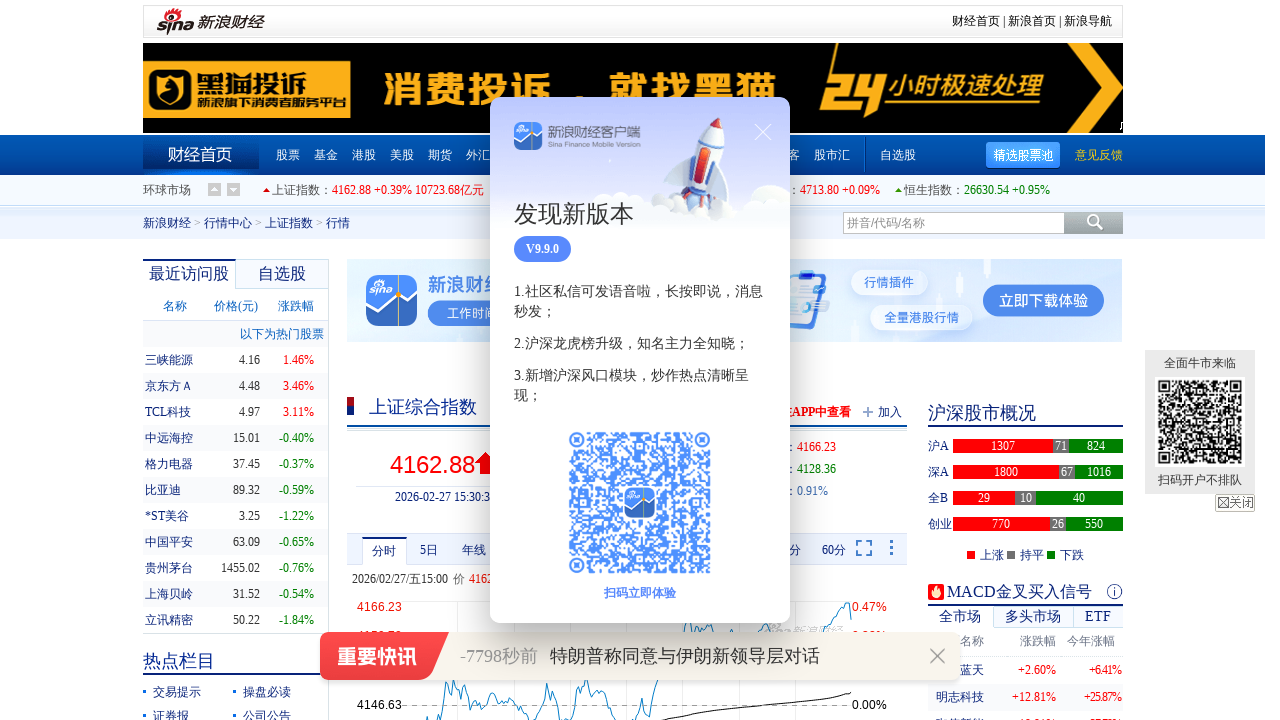